Tests dropdown menu functionality by selecting options using index, value, and visible text methods, then verifies the dropdown contains the expected number of options.

Starting URL: https://the-internet.herokuapp.com/dropdown

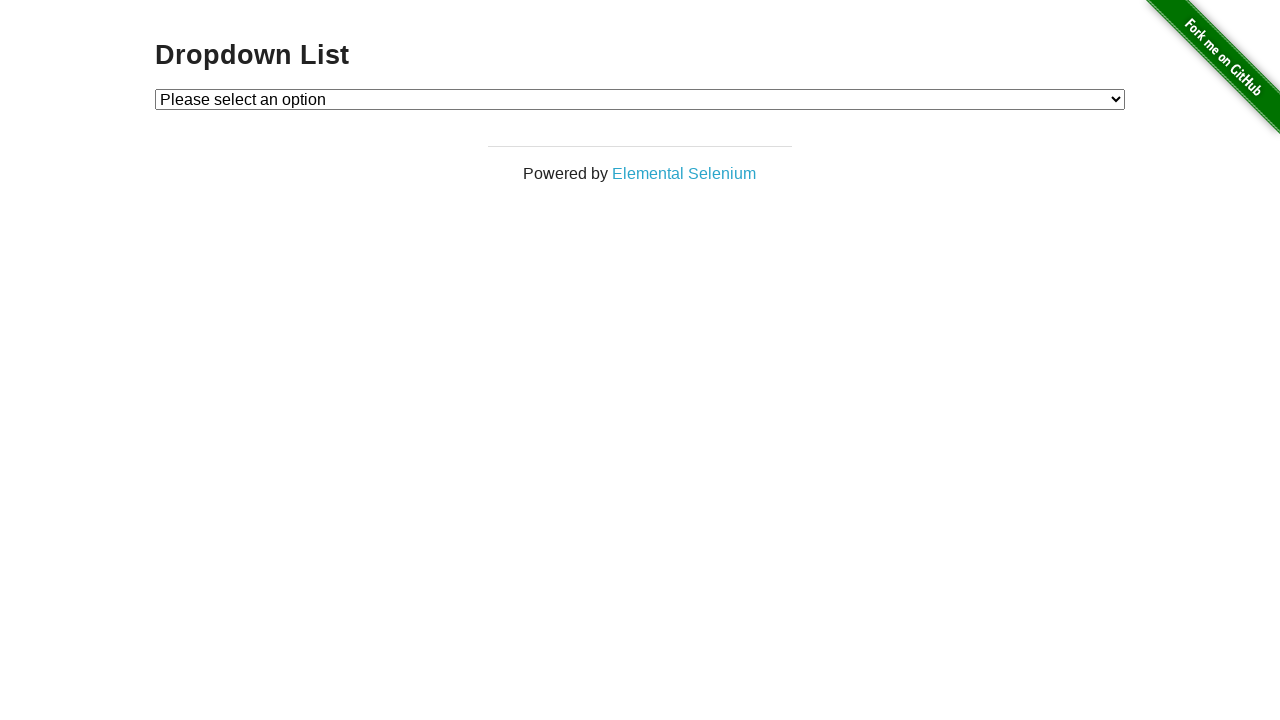

Selected Option 1 by index (index 1) on #dropdown
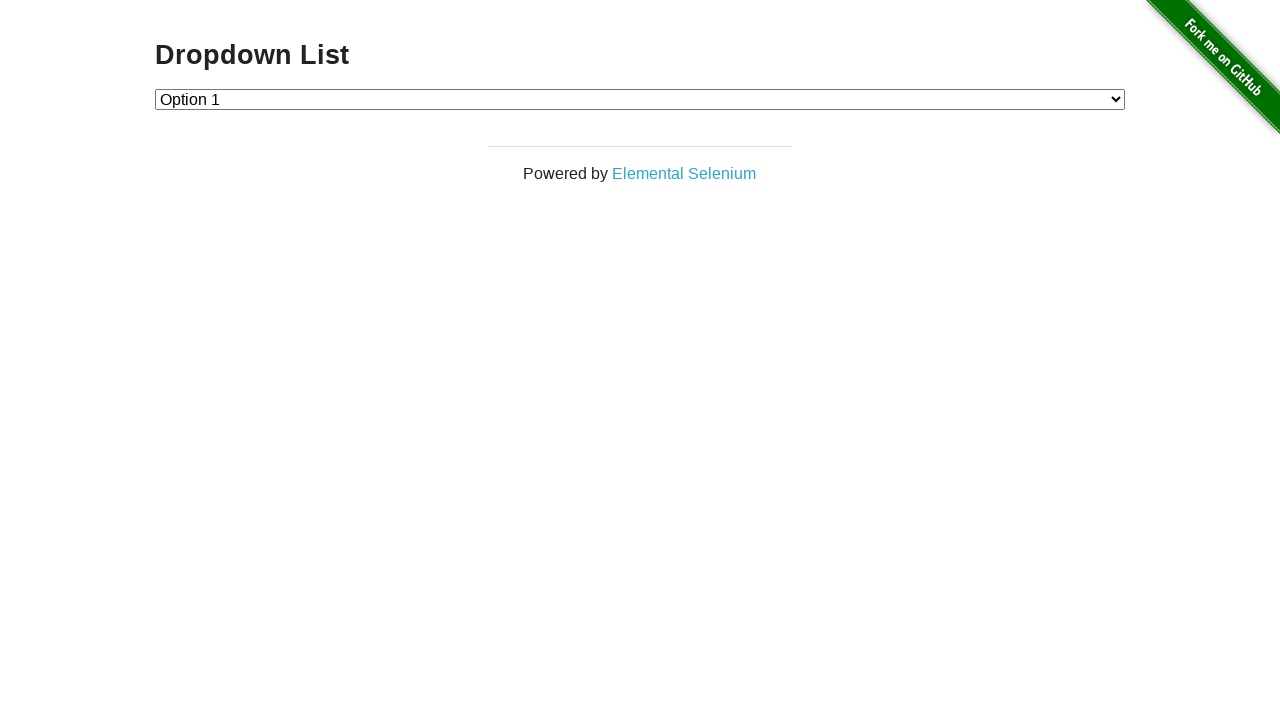

Selected Option 2 by value on #dropdown
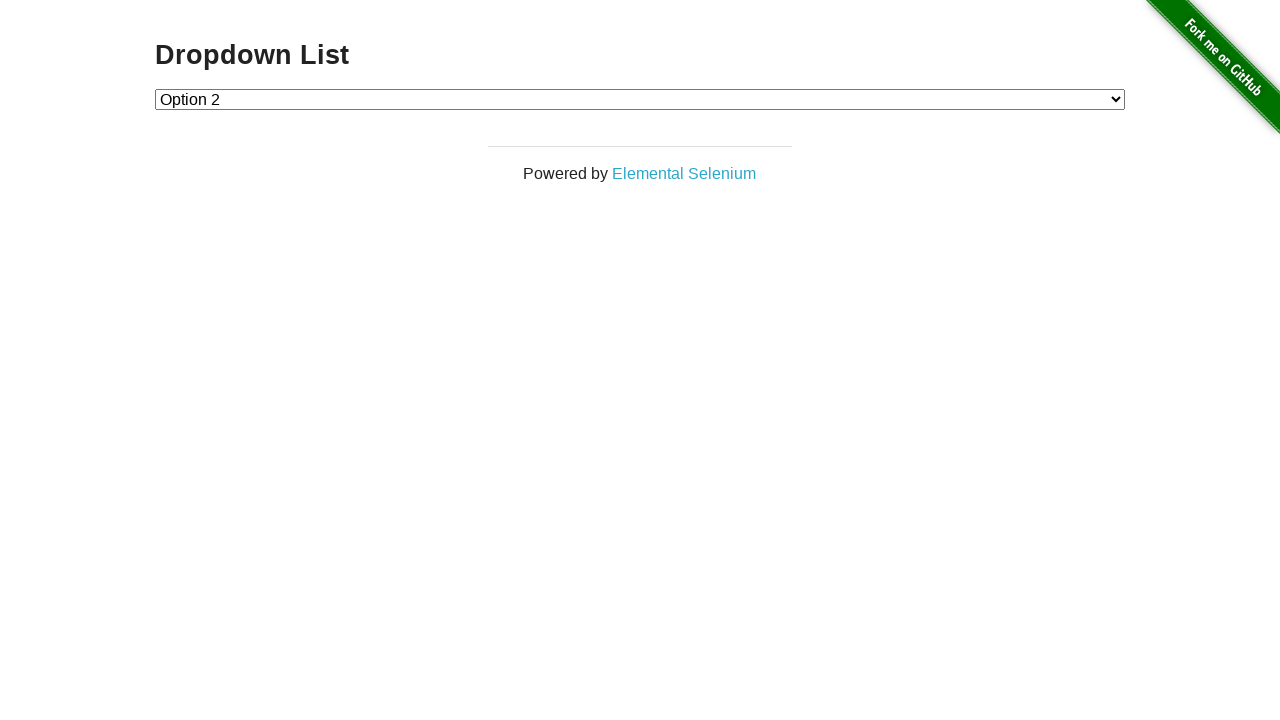

Selected Option 1 by visible text label on #dropdown
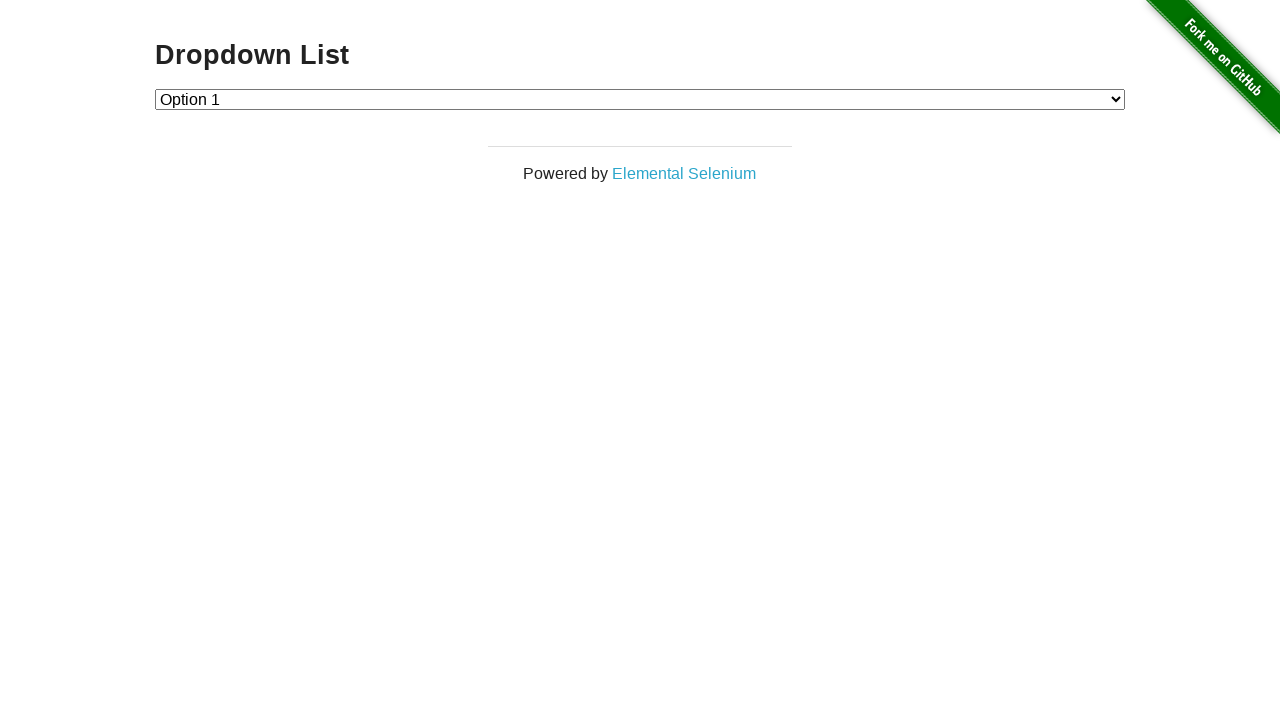

Dropdown options are available and attached to DOM
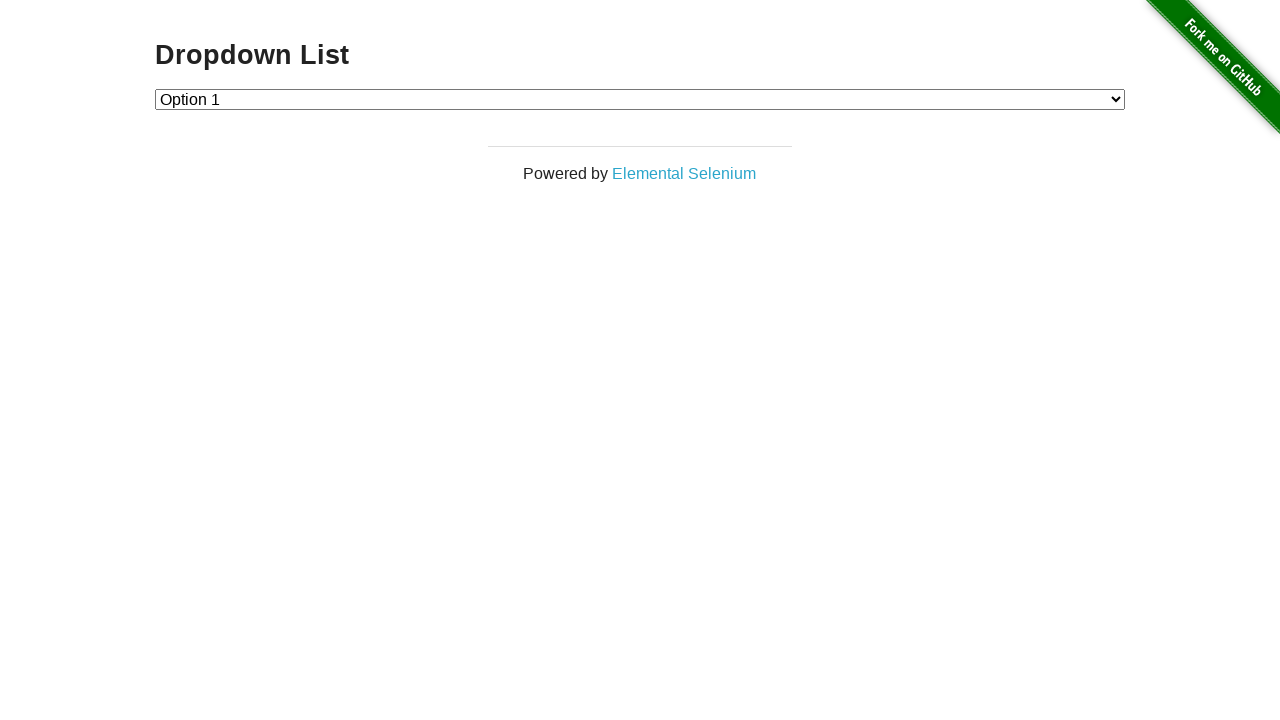

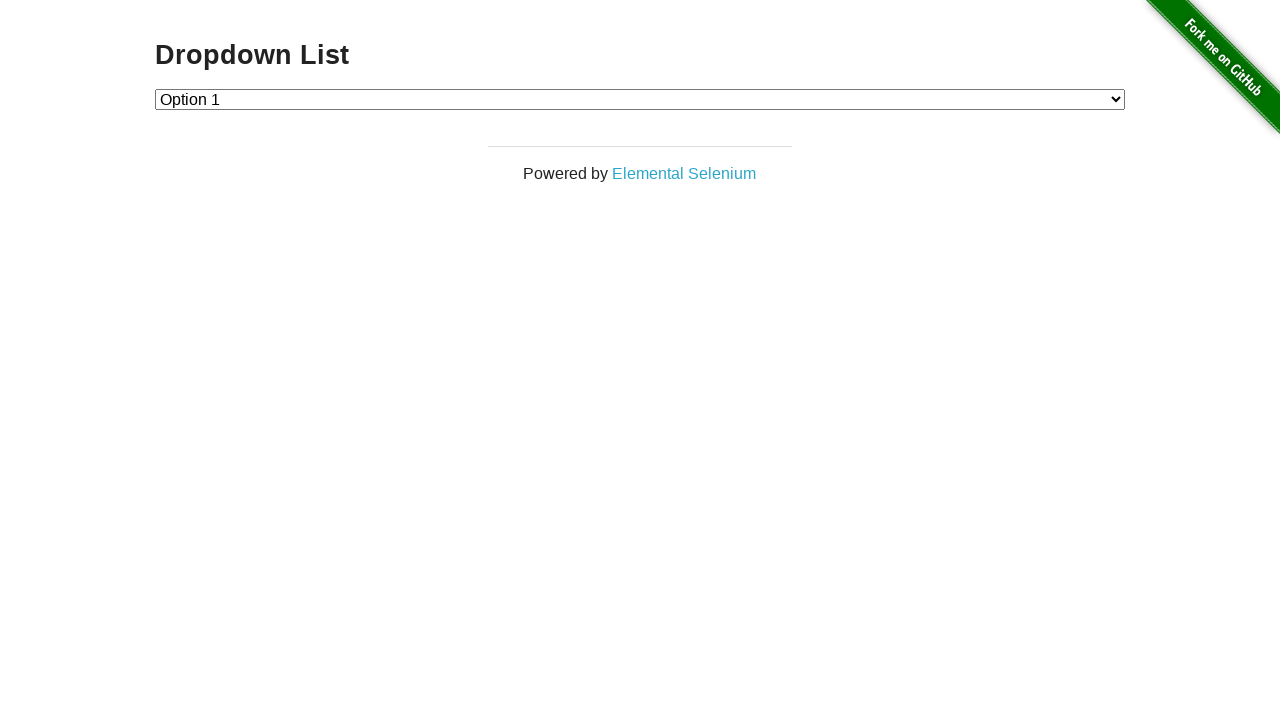